Tests homepage loading and navigation to the glossary page by clicking on the questions link and verifying the heading appears

Starting URL: https://rubrr.s3-main.oktopod.app/

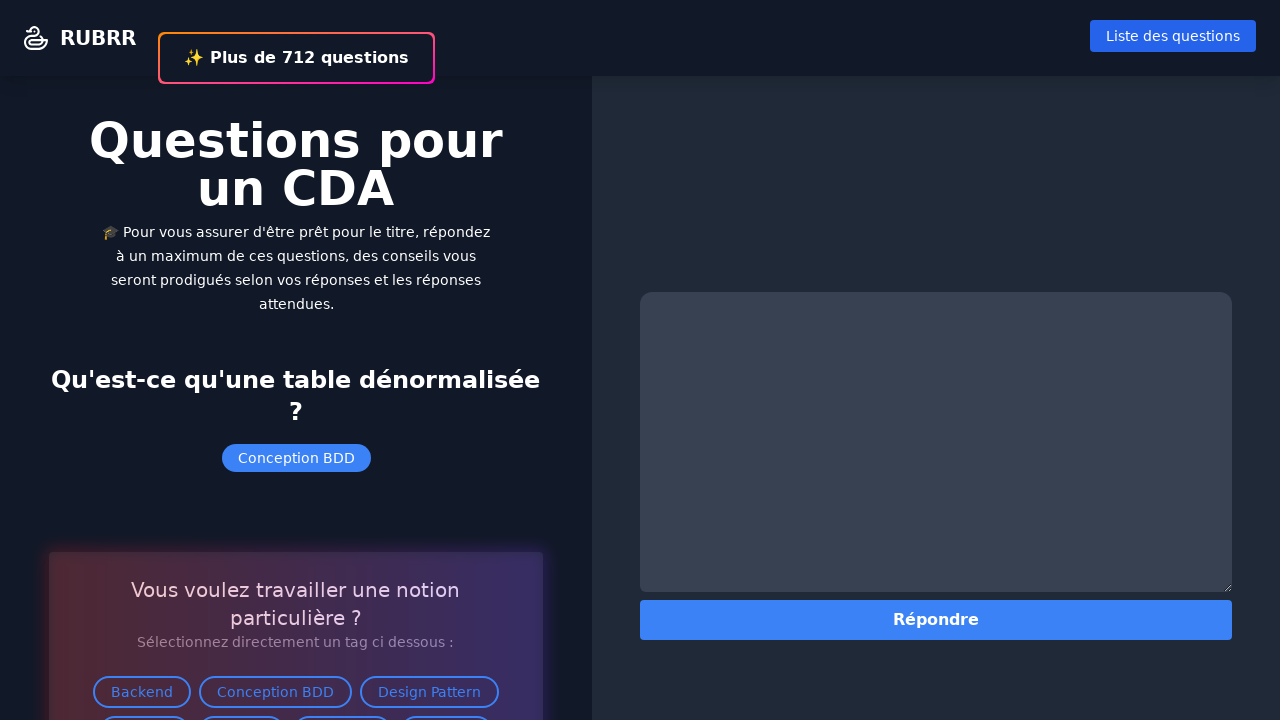

RUBRR link is visible on homepage
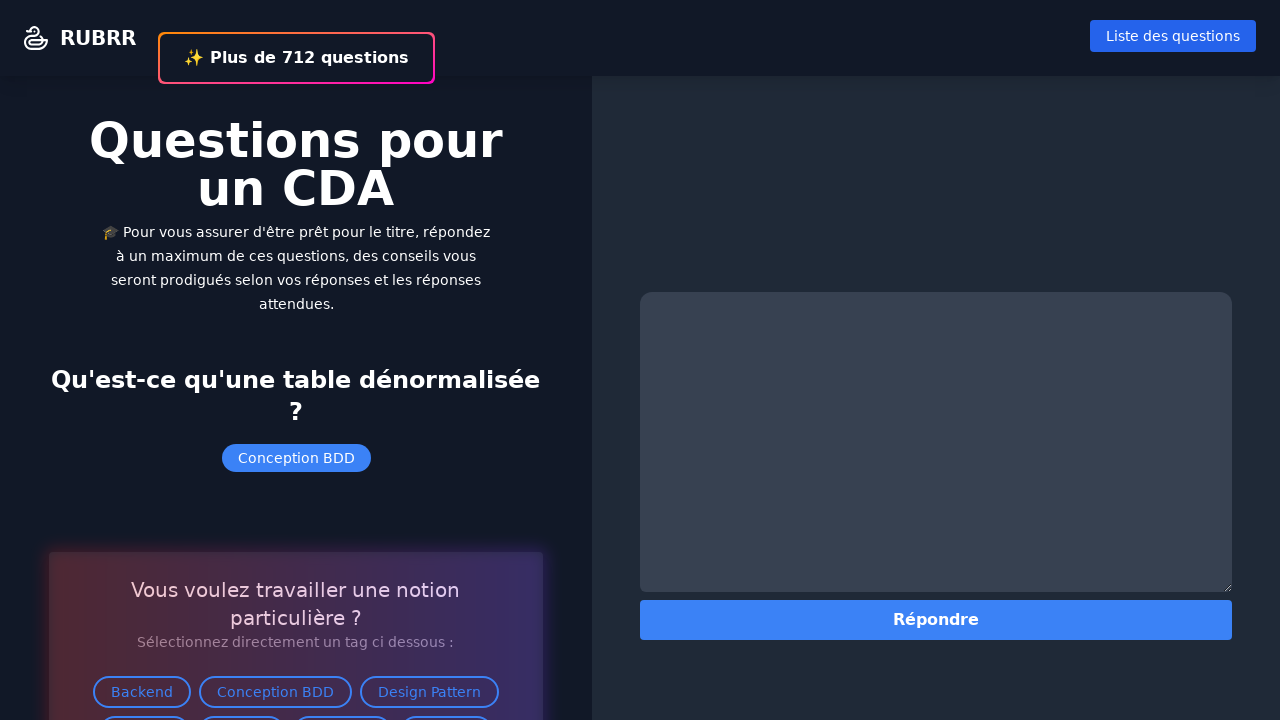

Clicked on questions link to navigate to glossary at (296, 58) on internal:role=link[name="✨ Plus de 712 questions"i]
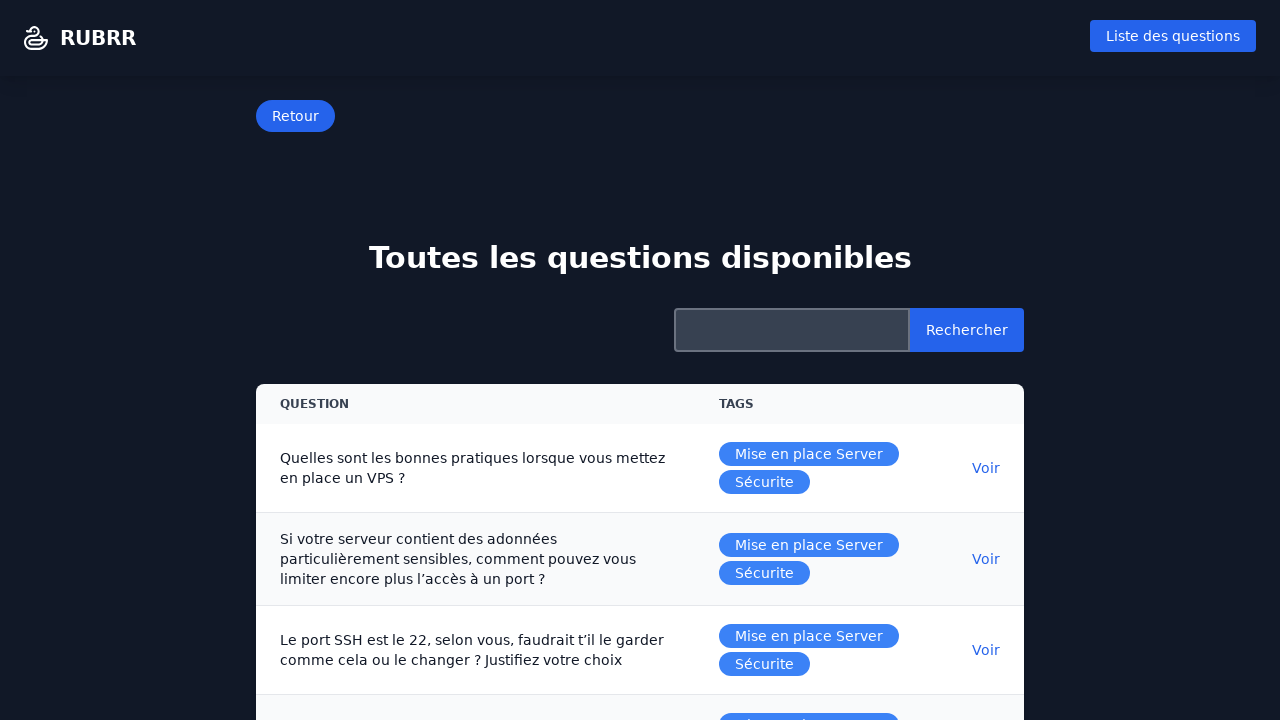

Glossary page heading 'Toutes les questions' is visible
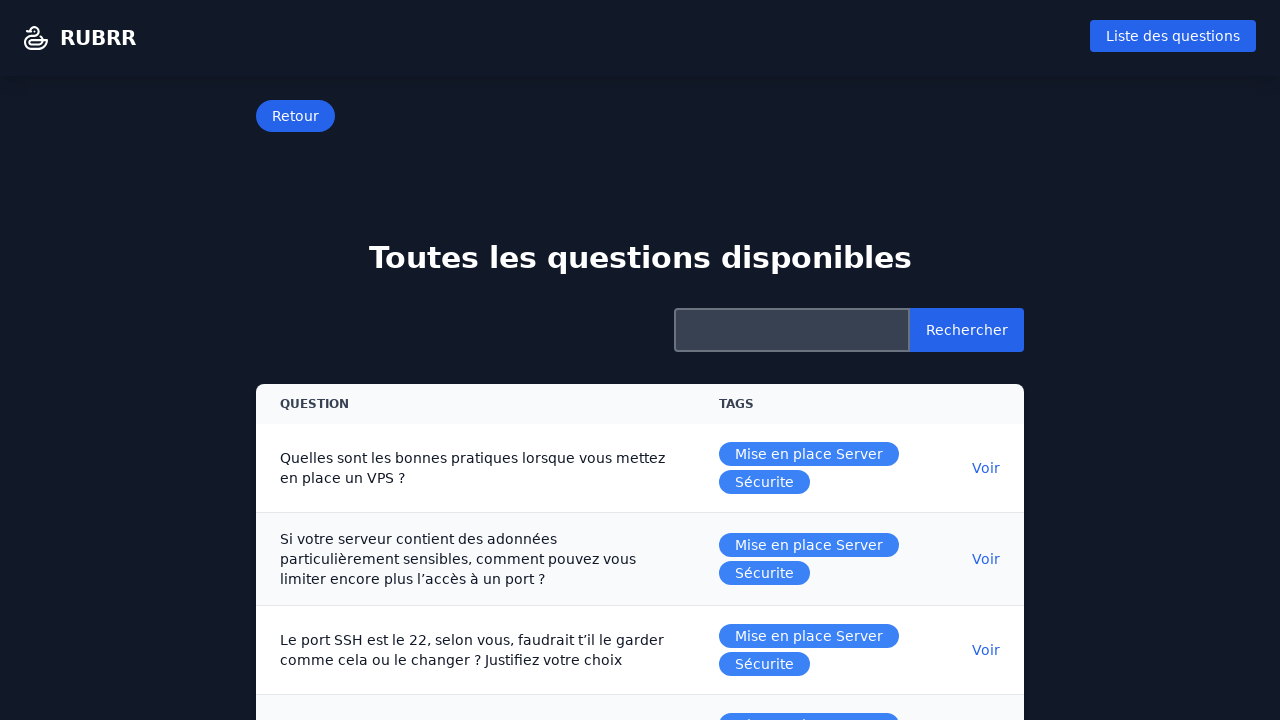

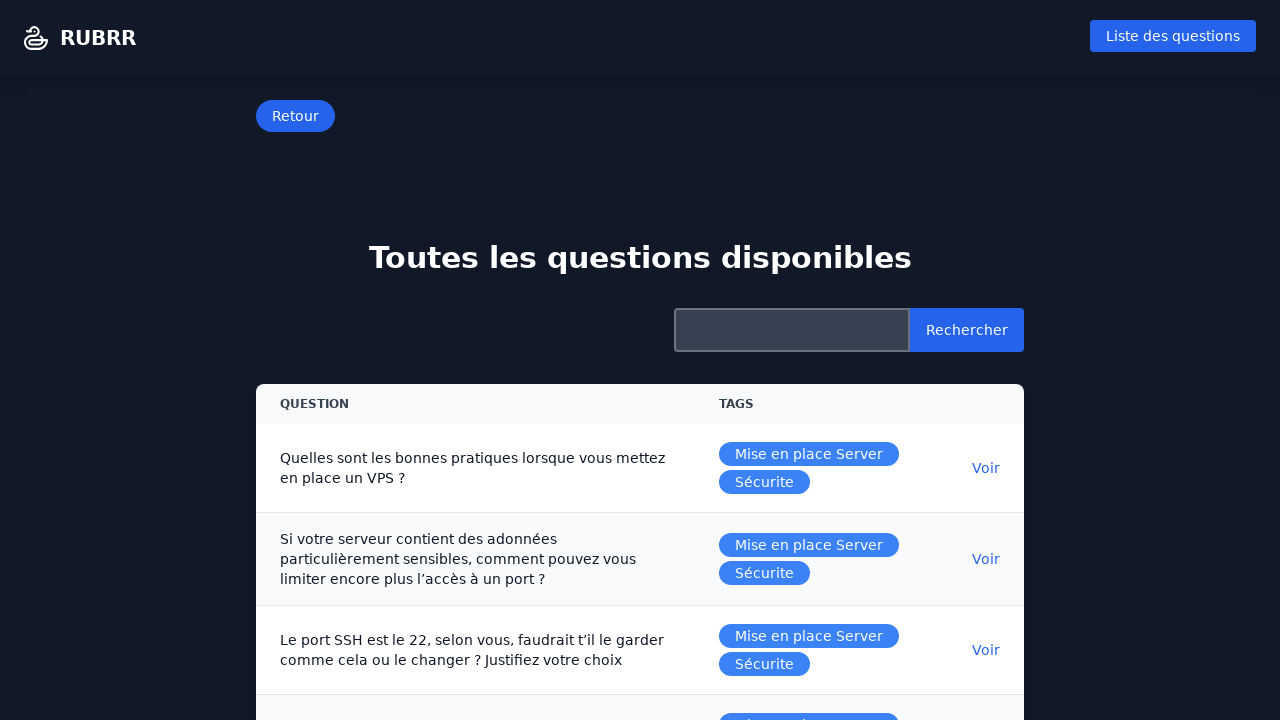